Tests iframe handling by locating an iframe, clicking a link inside it, and retrieving text content from the iframe

Starting URL: https://rahulshettyacademy.com/AutomationPractice

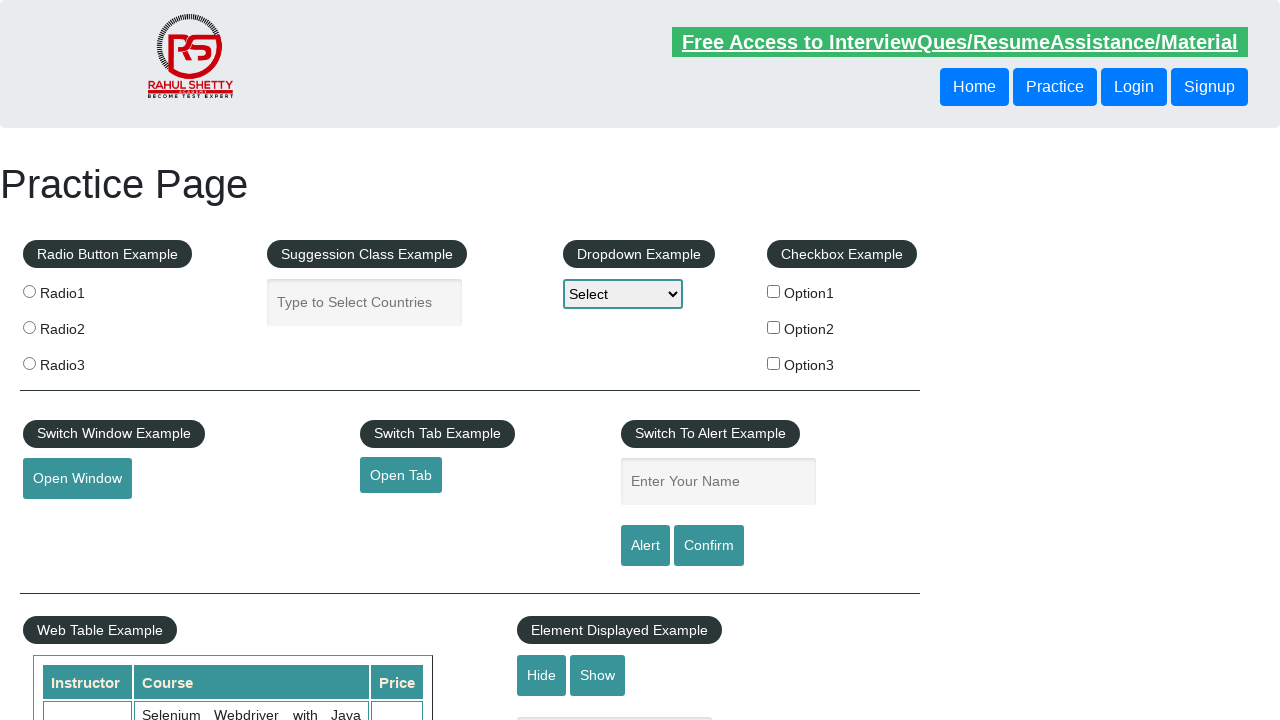

Located iframe with id 'courses-iframe'
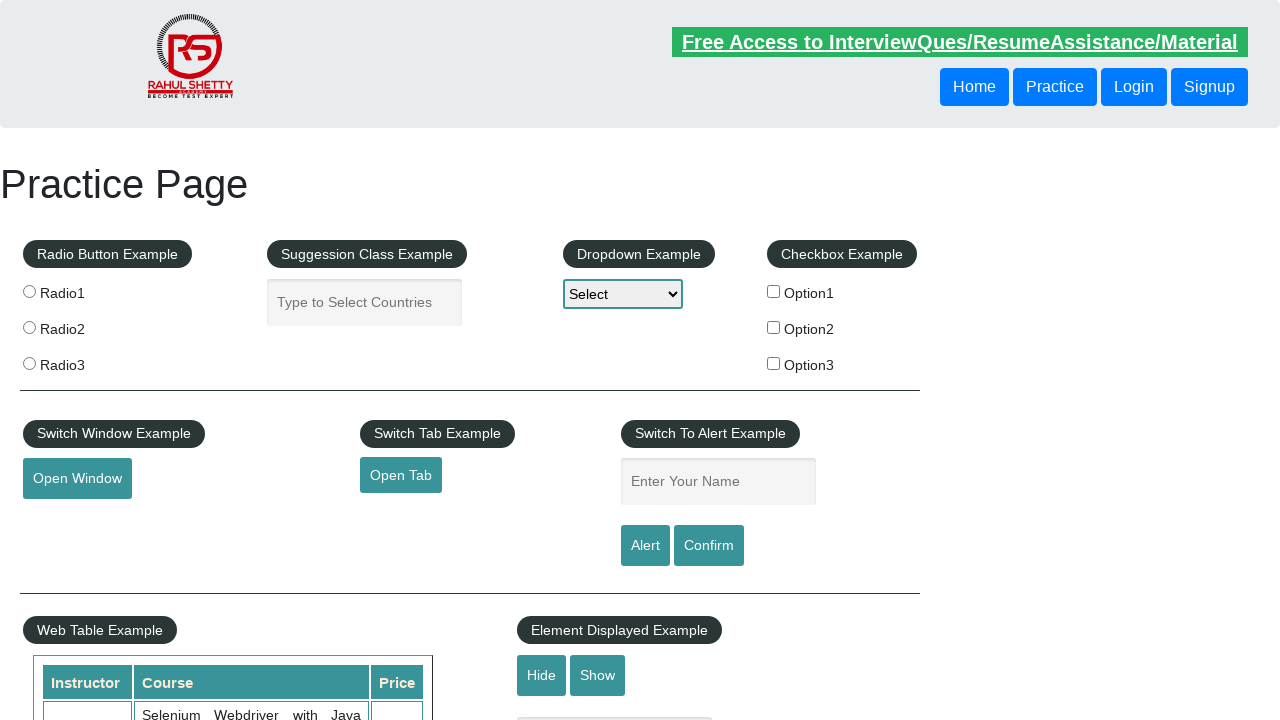

Clicked lifetime access link inside iframe at (307, 360) on #courses-iframe >> internal:control=enter-frame >> a[href*='lifetime-access']:vi
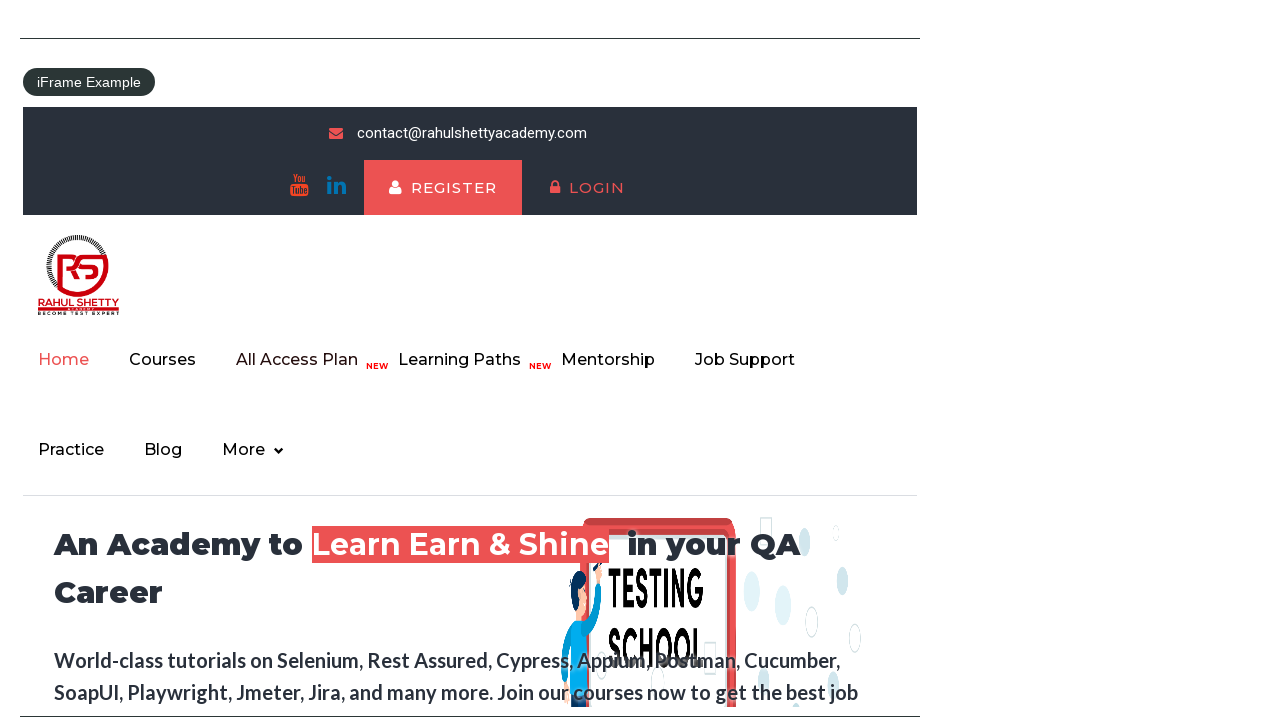

Waited for text h2 element to appear in iframe
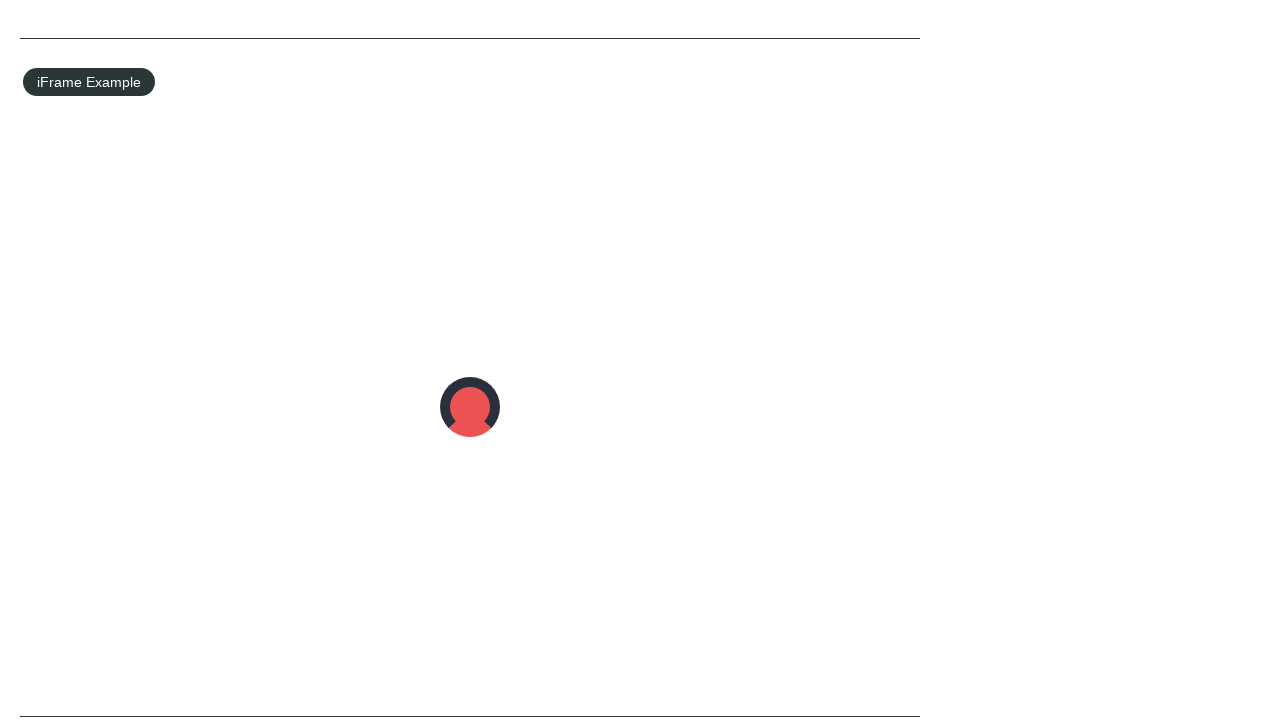

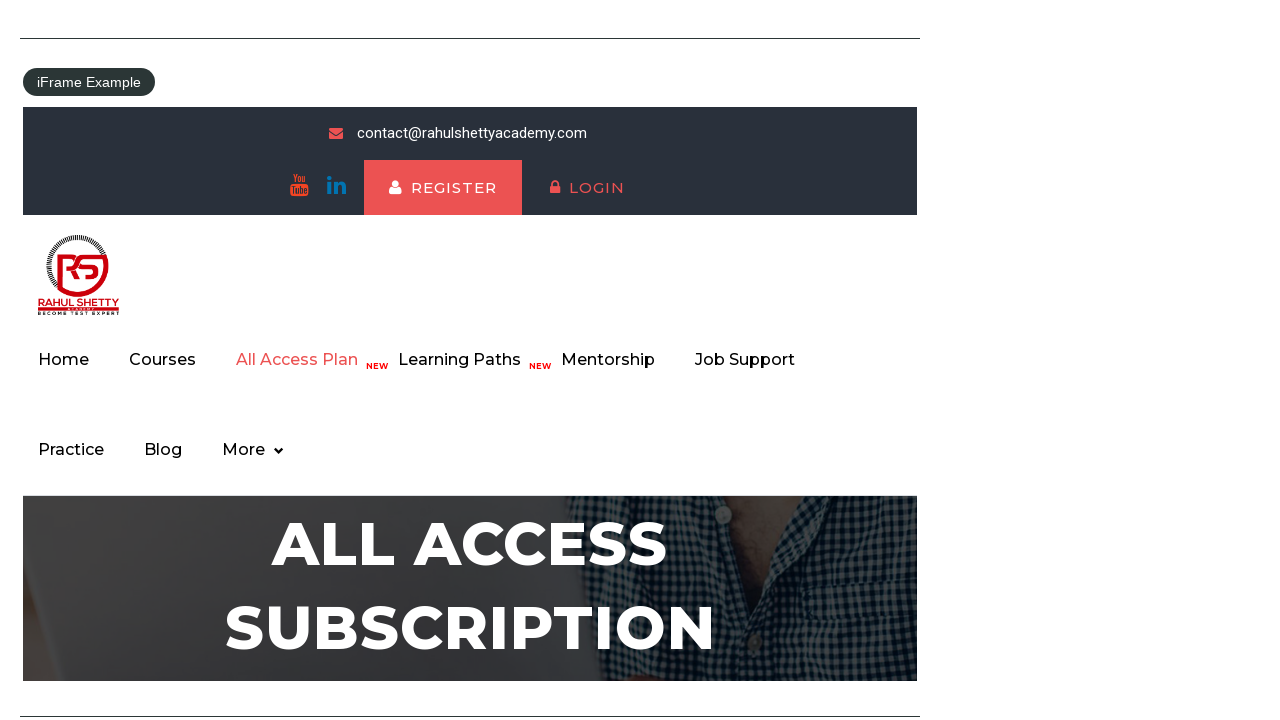